Tests handling of popup windows by clicking a link that opens a new window, switching to it, and verifying the new window content

Starting URL: http://omayo.blogspot.com/

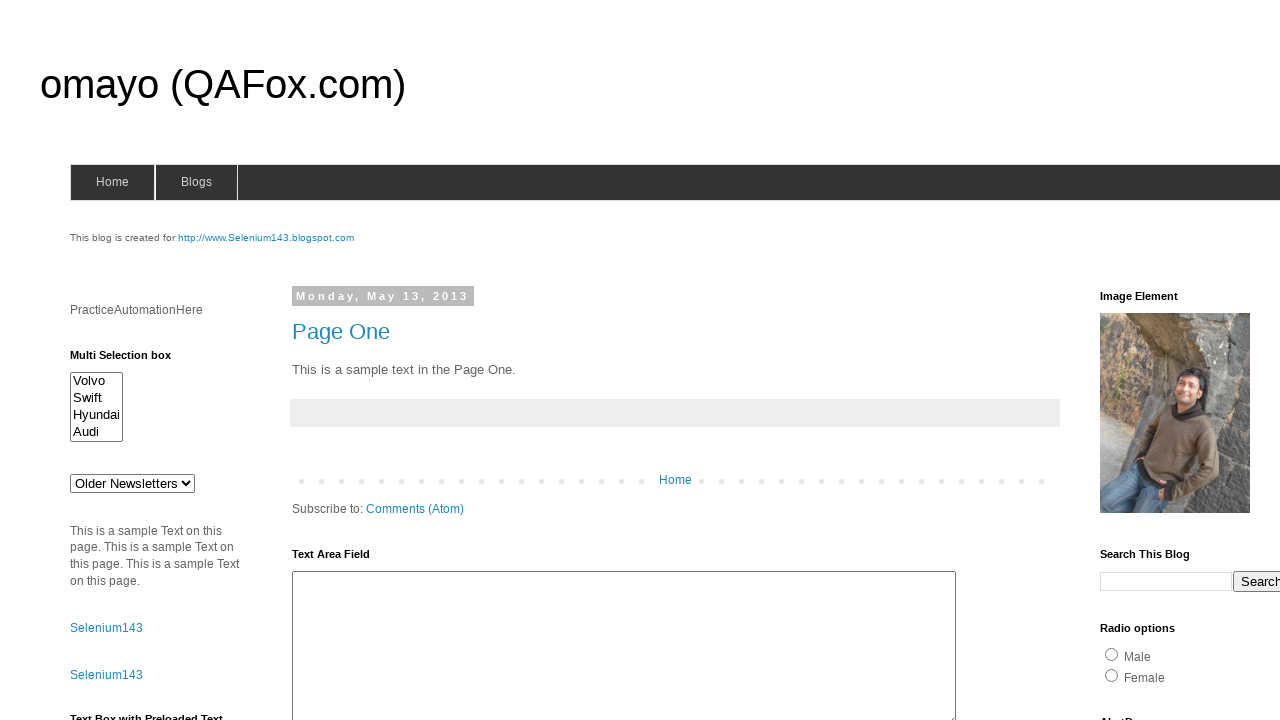

Clicked 'Open a popup window' link to trigger popup at (132, 360) on text=Open a popup window
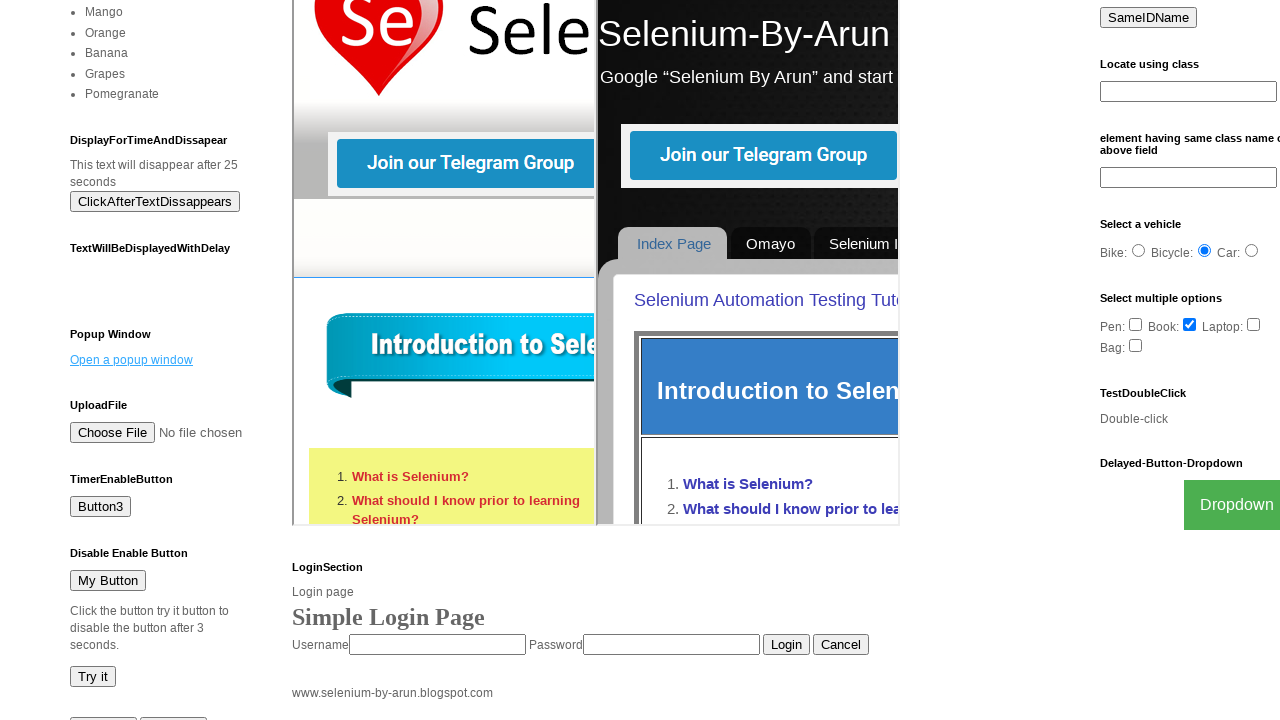

Captured new popup window page object
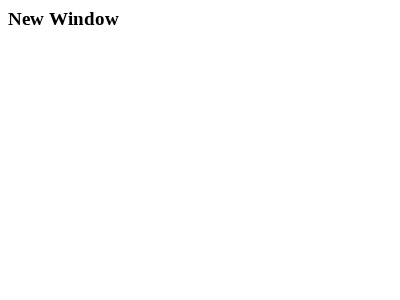

New window content loaded and 'New Window' heading verified
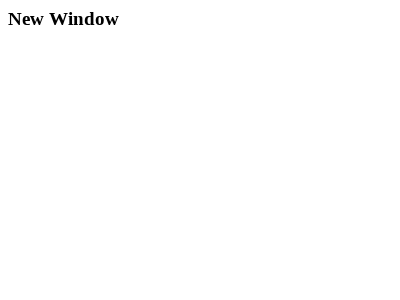

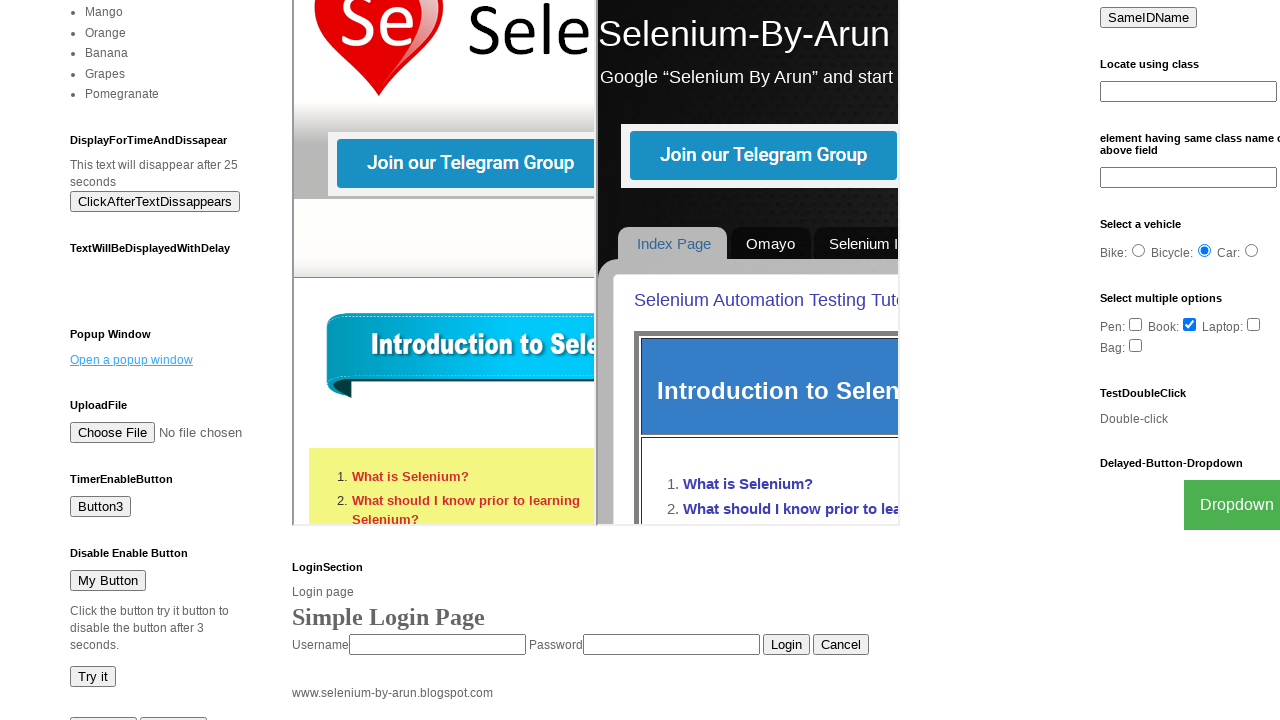